Tests card number validation error by entering an invalid card number and submitting, then verifying the error message is displayed.

Starting URL: https://sandbox.cardpay.com/MI/cardpayment2.html?orderXml=PE9SREVSIFdBTExFVF9JRD0nODI5OScgT1JERVJfTlVNQkVSPSc0NTgyMTEnIEFNT1VOVD0nMjkxLjg2JyBDVVJSRU5DWT0nRVVSJyAgRU1BSUw9J2N1c3RvbWVyQGV4YW1wbGUuY29tJz4KPEFERFJFU1MgQ09VTlRSWT0nVVNBJyBTVEFURT0nTlknIFpJUD0nMTAwMDEnIENJVFk9J05ZJyBTVFJFRVQ9JzY3NyBTVFJFRVQnIFBIT05FPSc4NzY5OTA5MCcgVFlQRT0nQklMTElORycvPgo8L09SREVSPg==&sha512=998150a2b27484b776a1628bfe7505a9cb430f276dfa35b14315c1c8f03381a90490f6608f0dcff789273e05926cd782e1bb941418a9673f43c47595aa7b8b0d

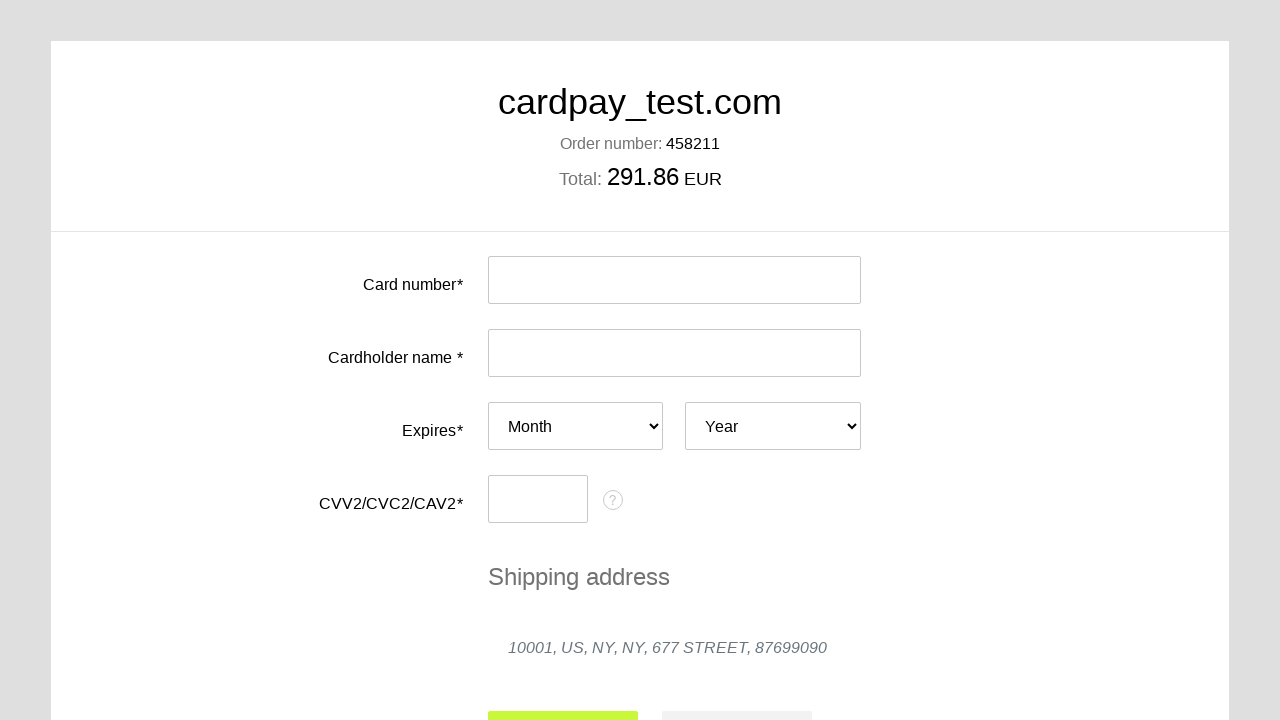

Filled card number field with invalid number '0000000000001111' on #input-card-number
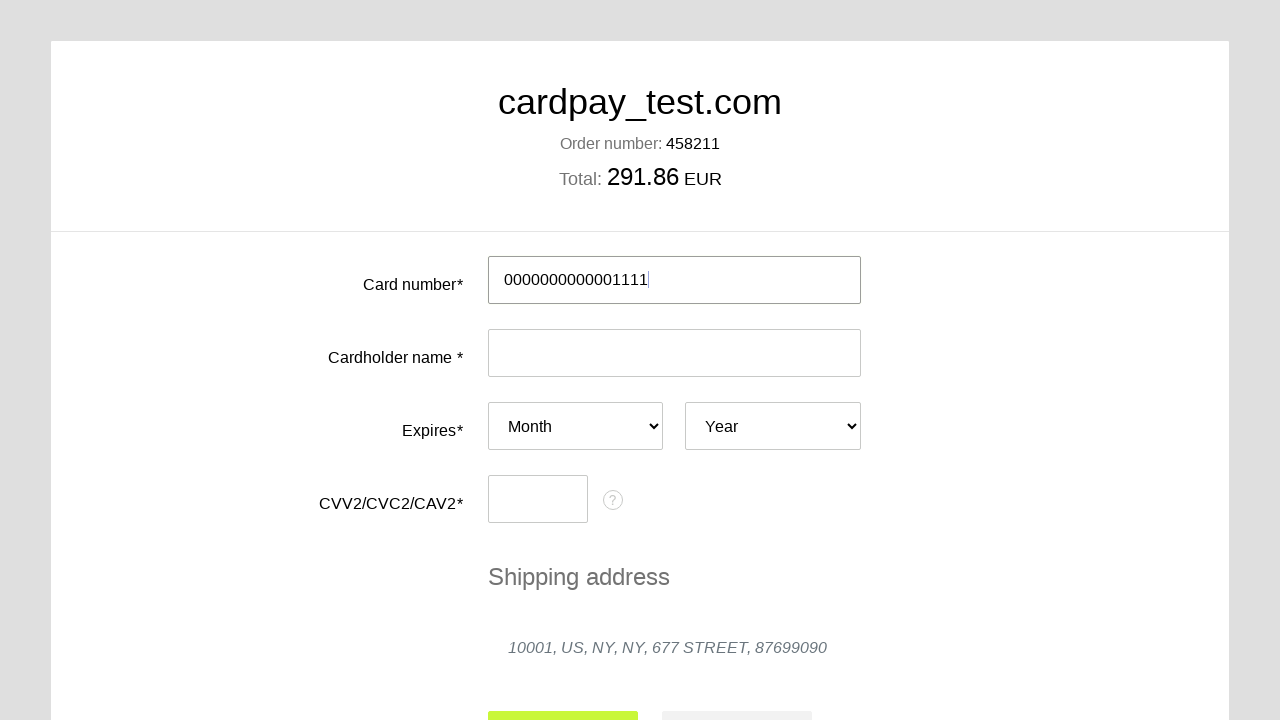

Clicked submit button to validate card at (563, 696) on #action-submit
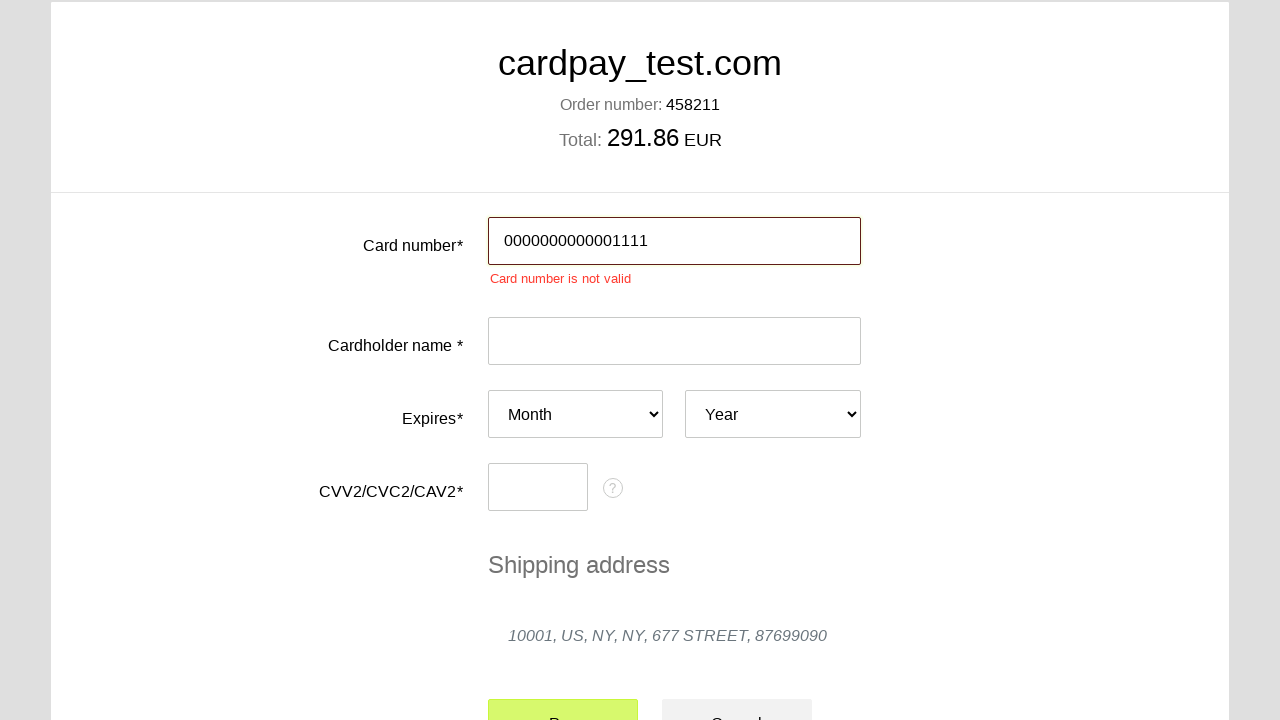

Card number validation error message appeared
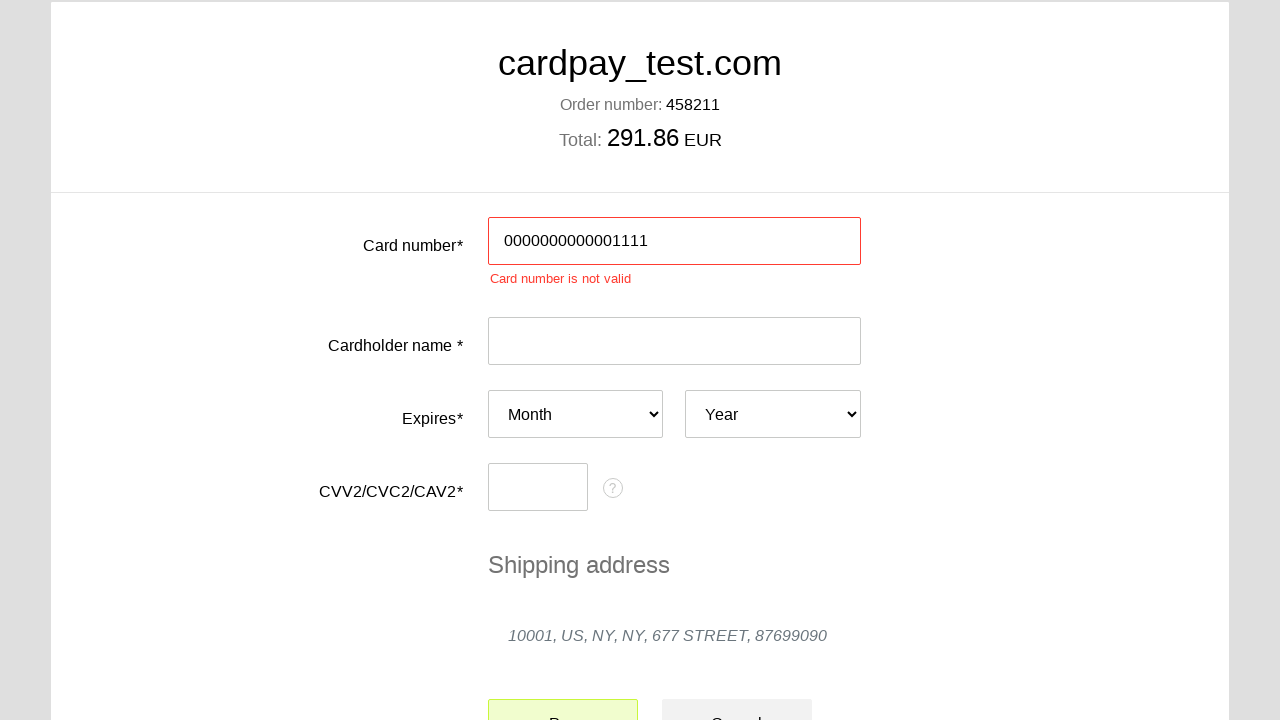

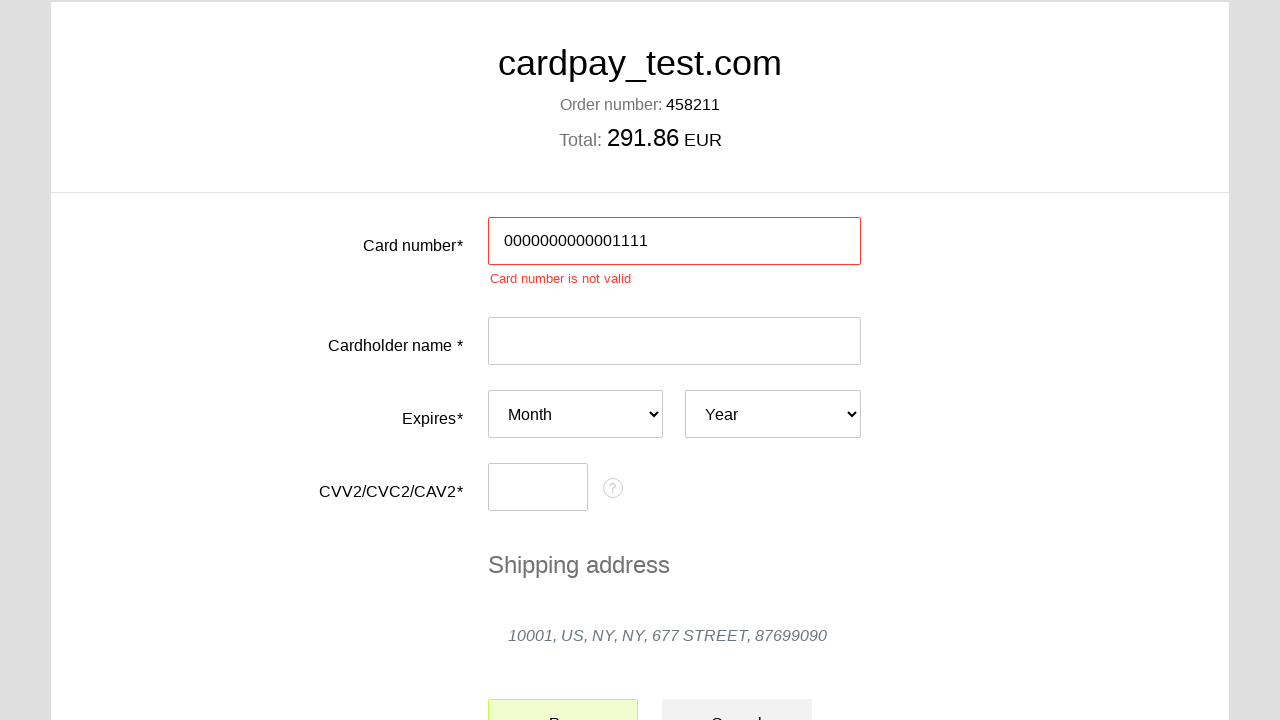